Tests window handling by clicking buttons and links, navigating to WebTable page, then switching between browser windows/tabs and closing specific ones based on their titles

Starting URL: http://demo.automationtesting.in

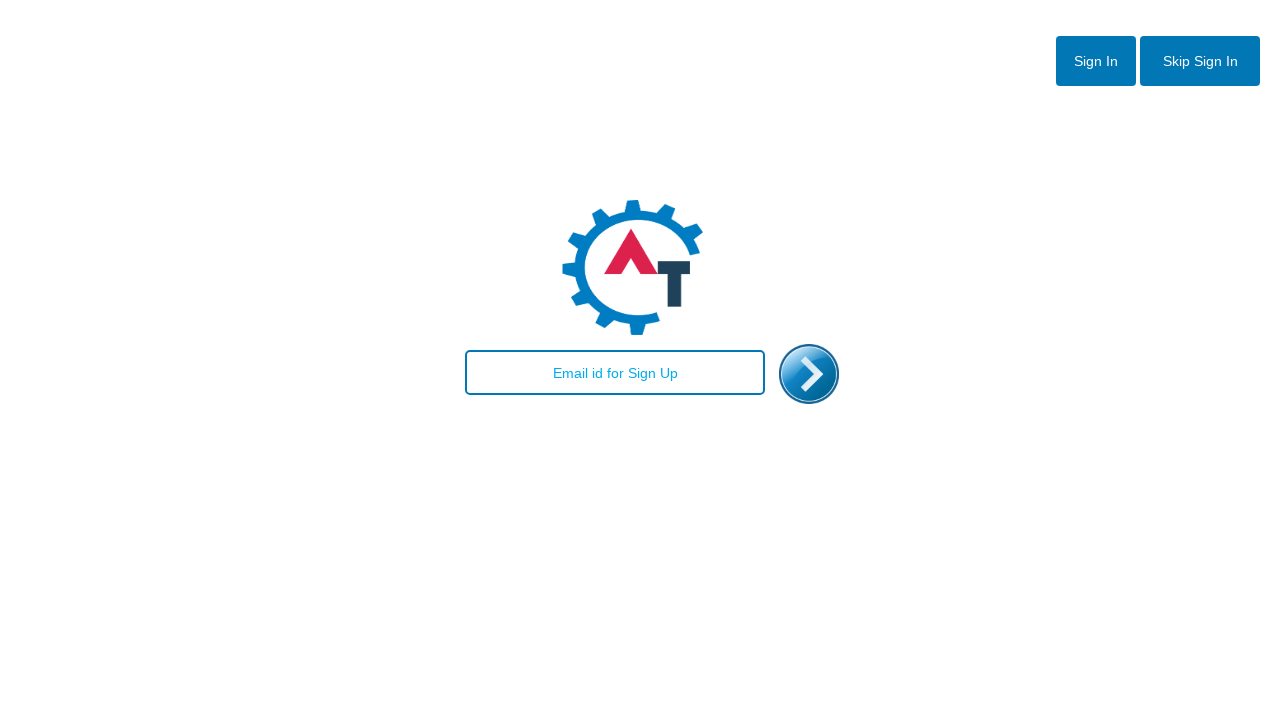

Clicked button with id btn2 at (1200, 61) on #btn2
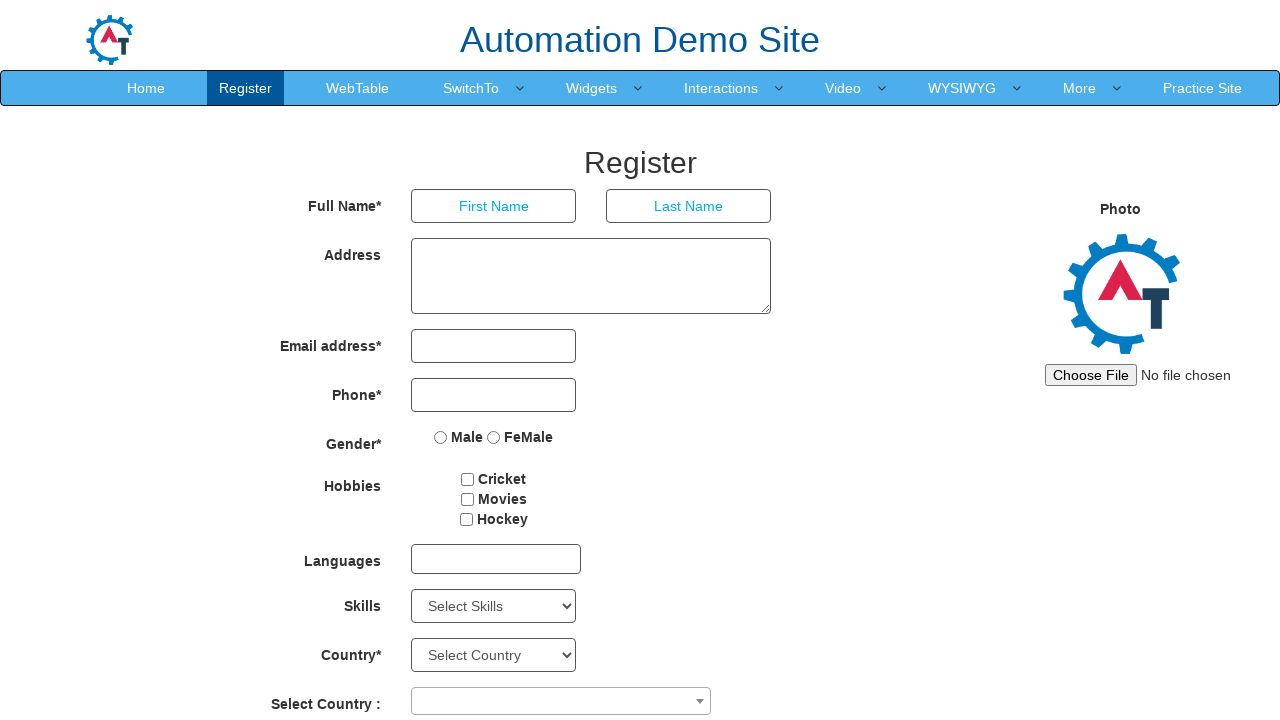

Clicked WebTable link at (358, 88) on text=WebTable
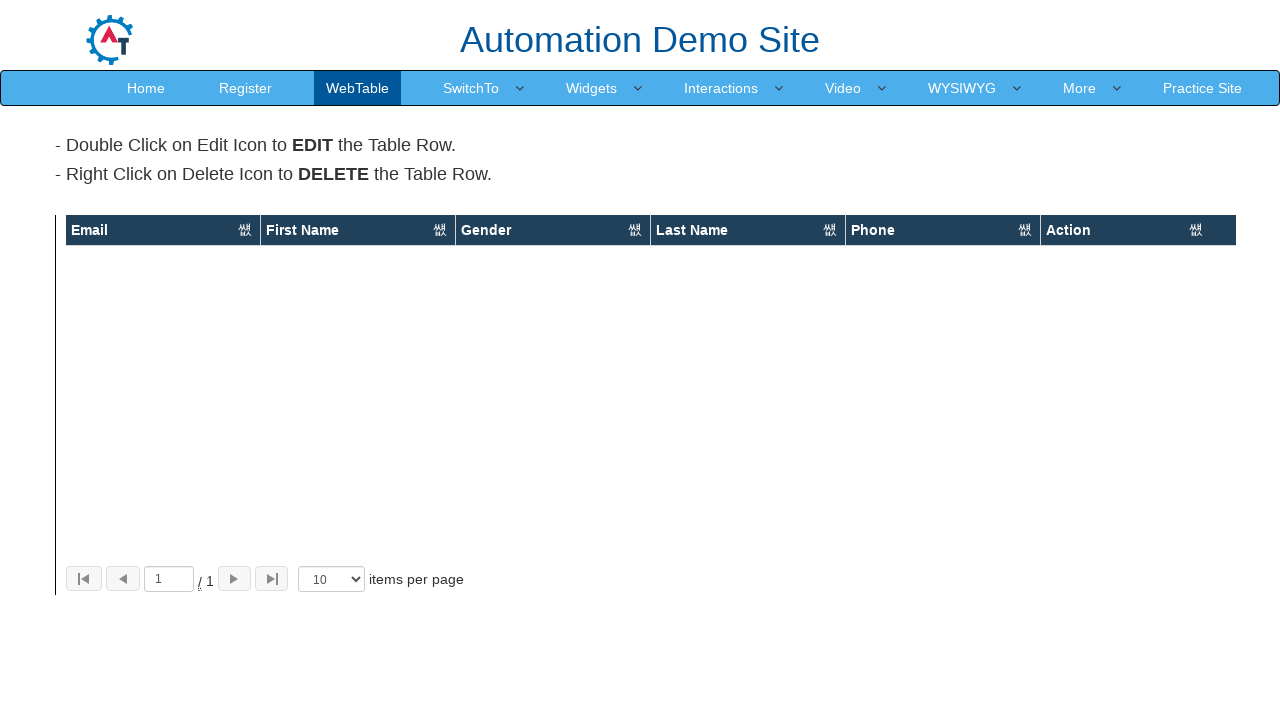

Retrieved and printed current page title
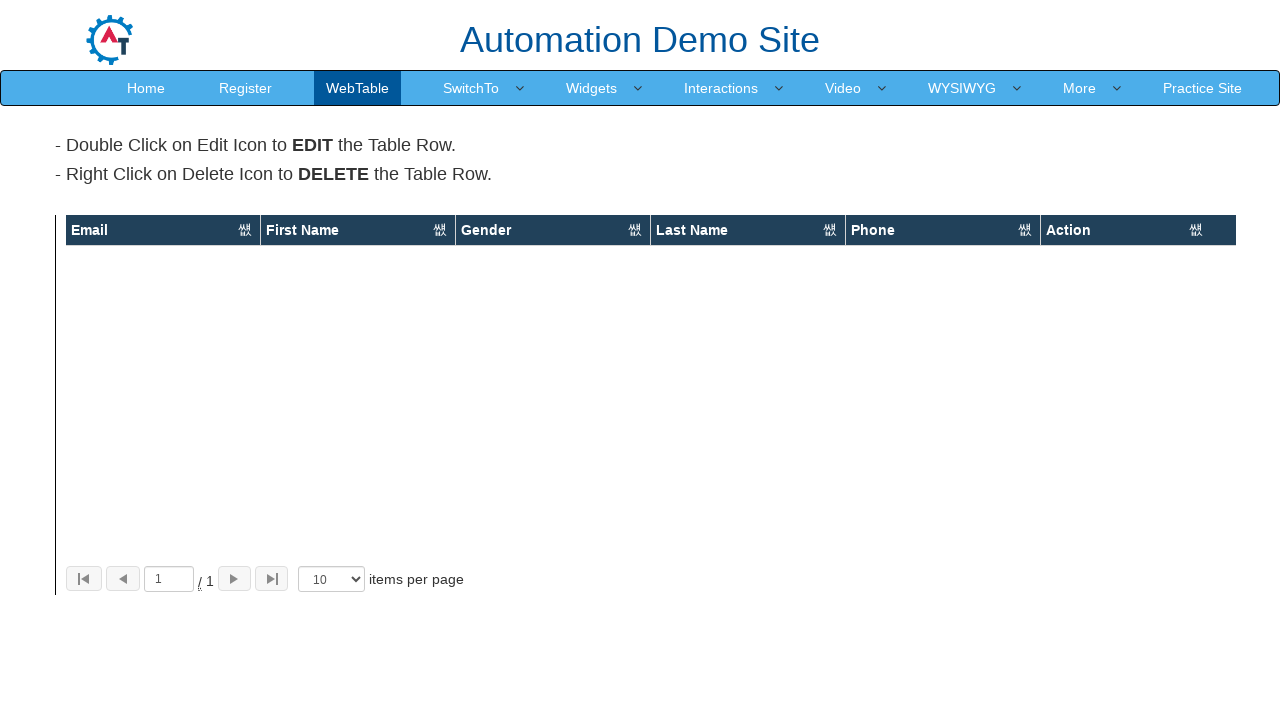

Clicked Home link at (146, 88) on text=Home
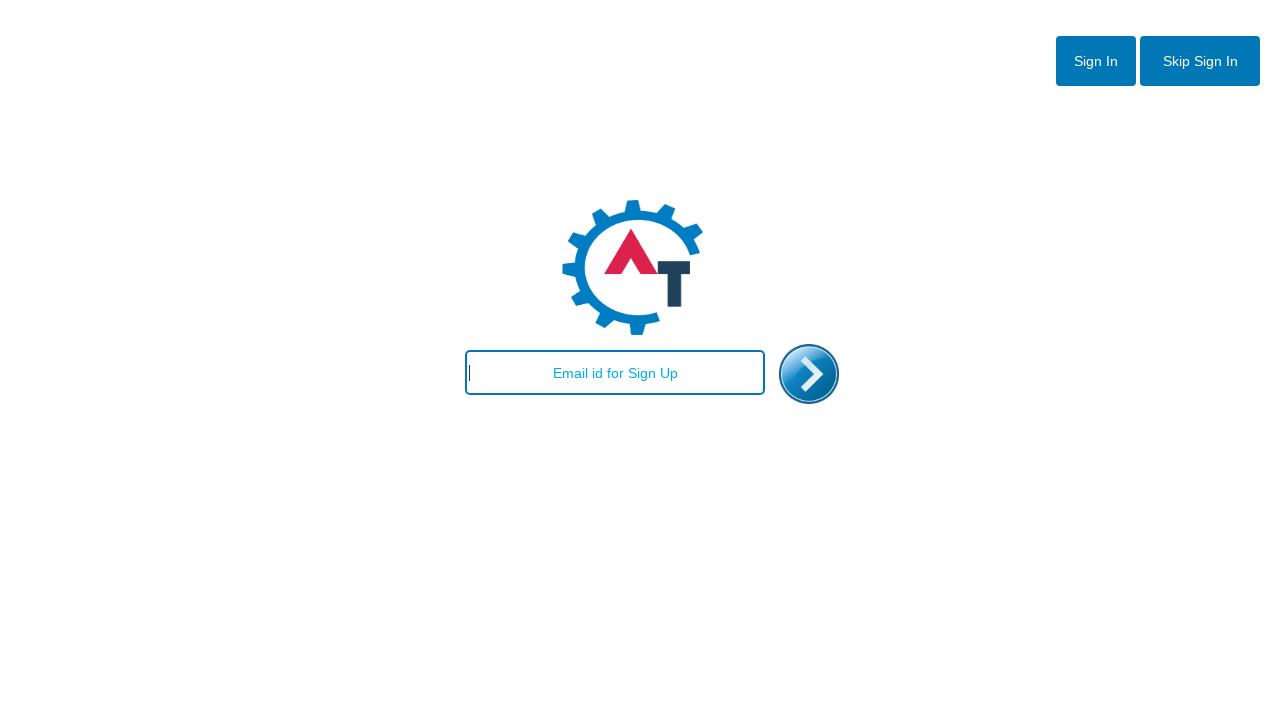

Retrieved all open browser pages/windows
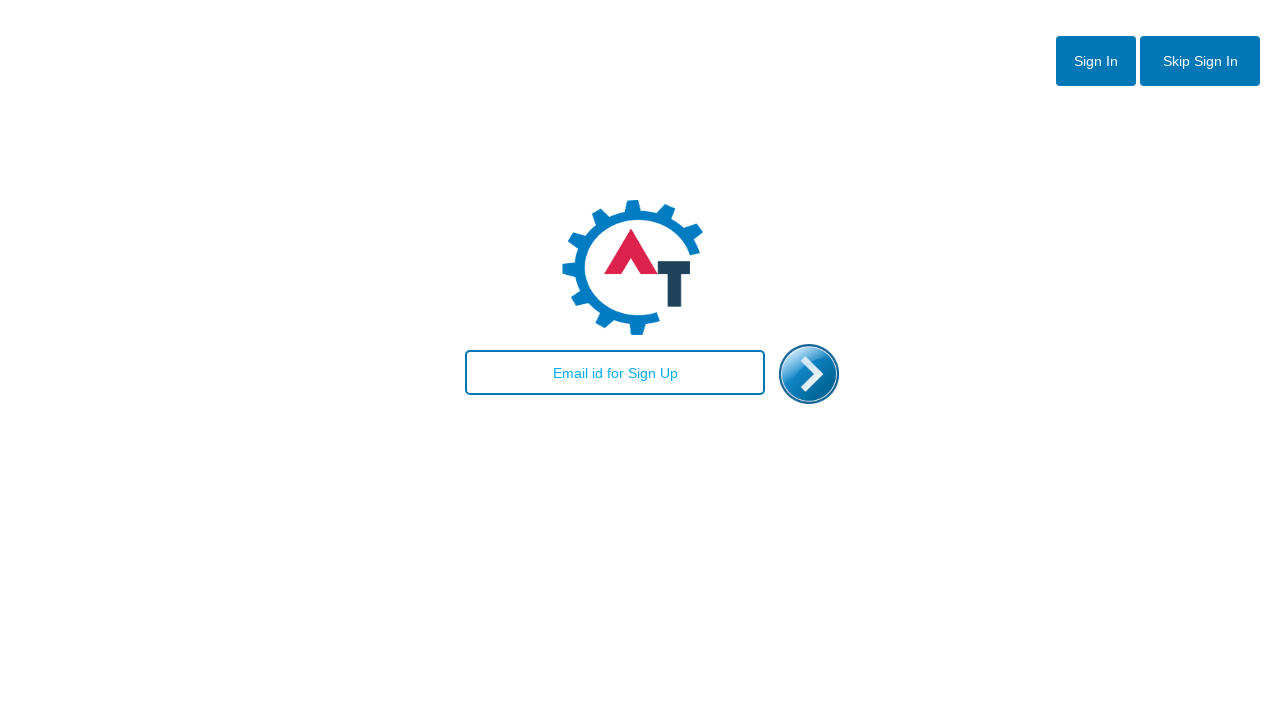

Retrieved title from page: Index
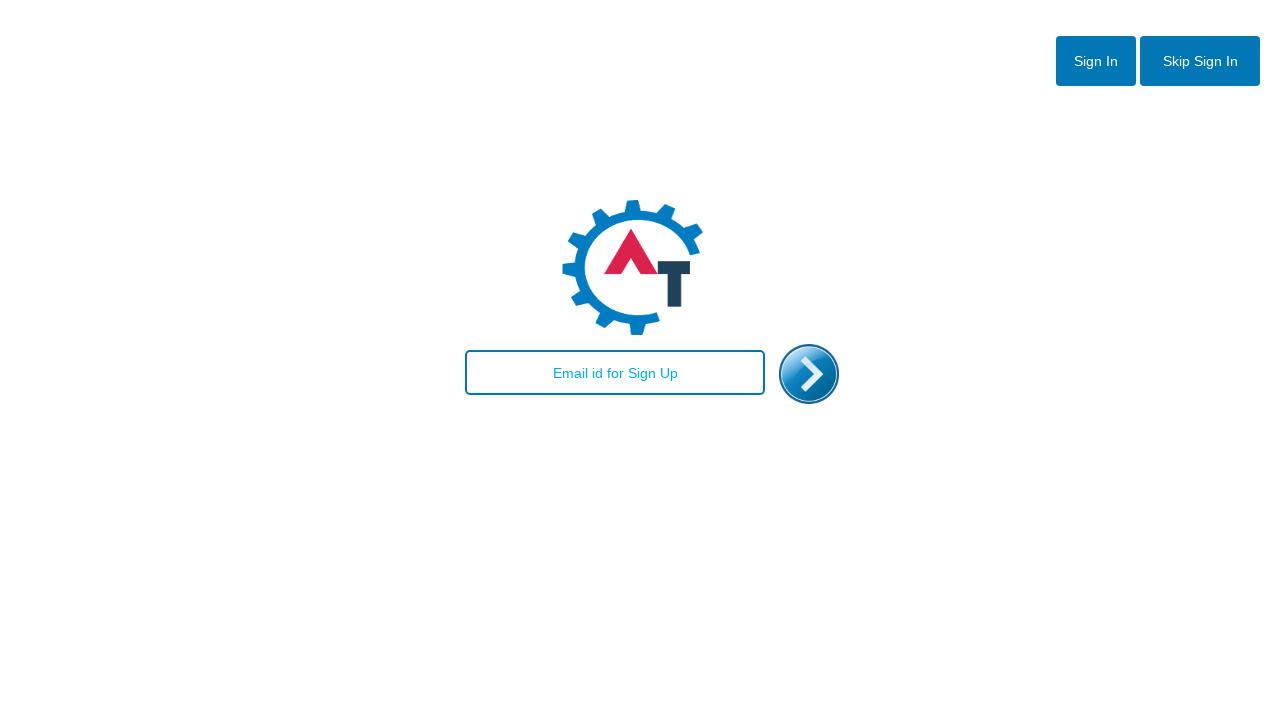

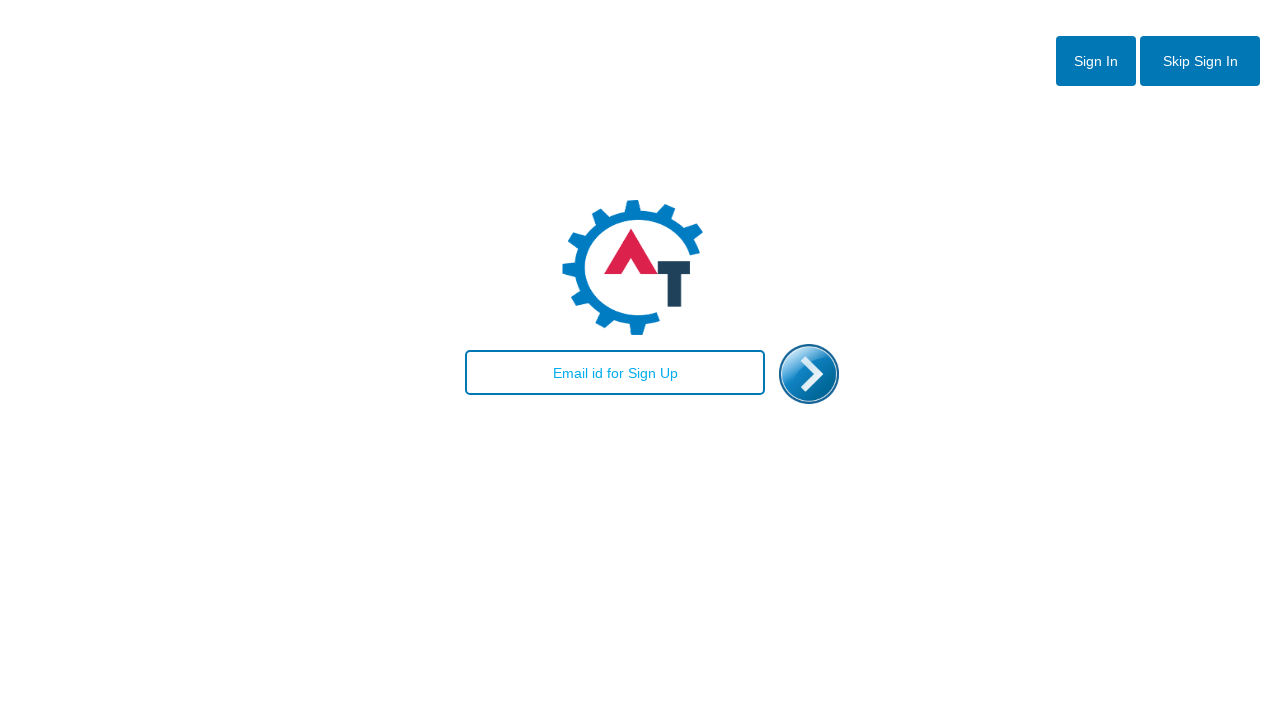